Tests the hotel listing functionality by clicking a button to view hotels and verifying that 10 hotels are displayed in the list

Starting URL: http://hotel-v3.progmasters.hu/

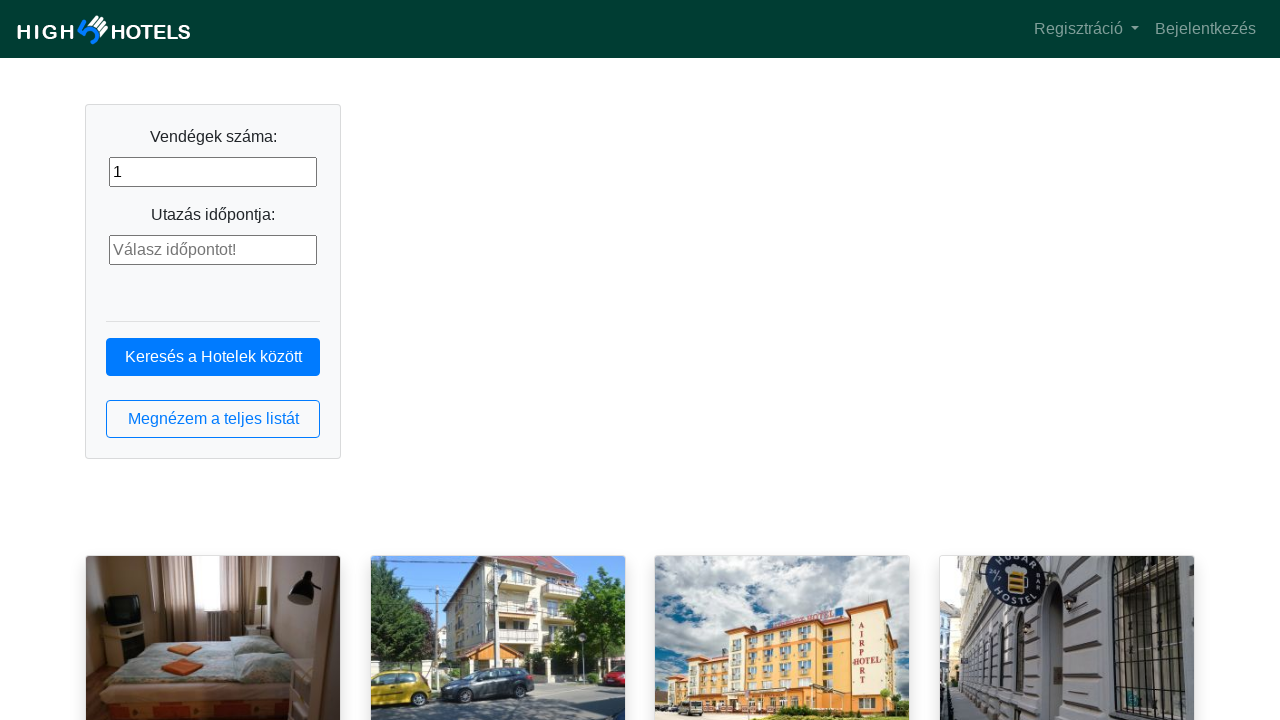

Clicked button to view hotels at (213, 419) on button.btn.btn-outline-primary.btn-block
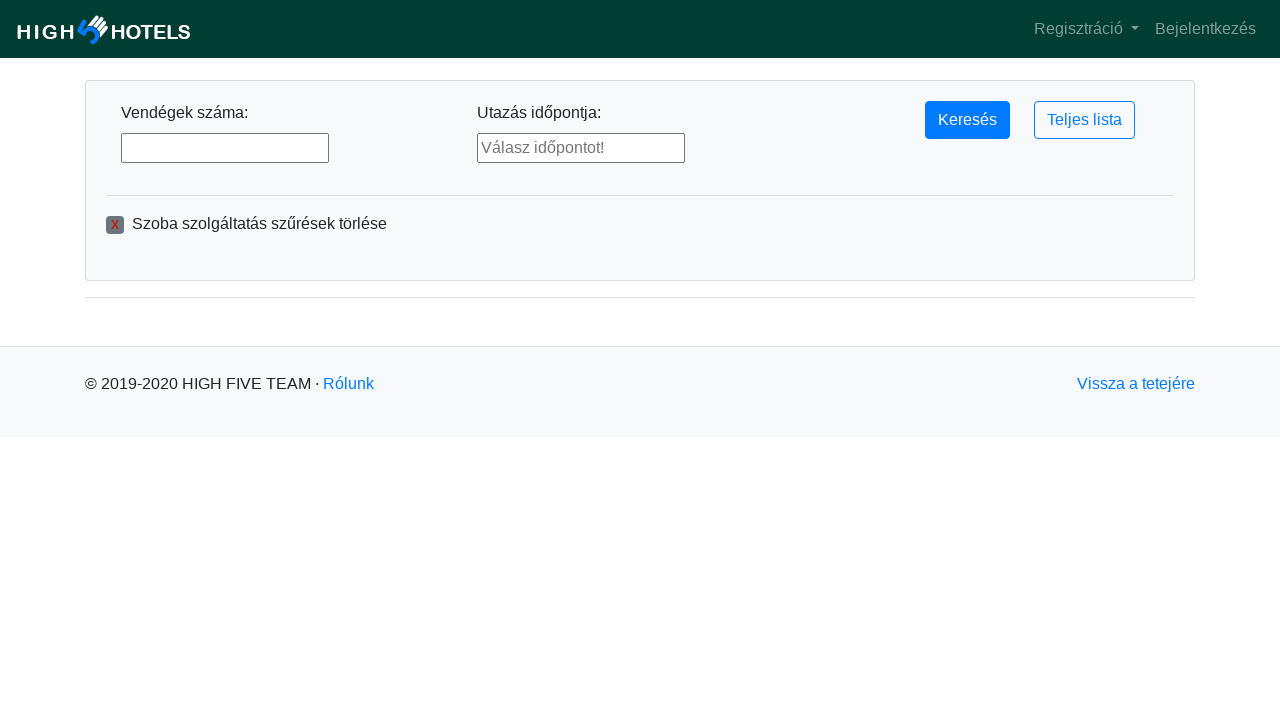

Hotel list loaded and hotel items are visible
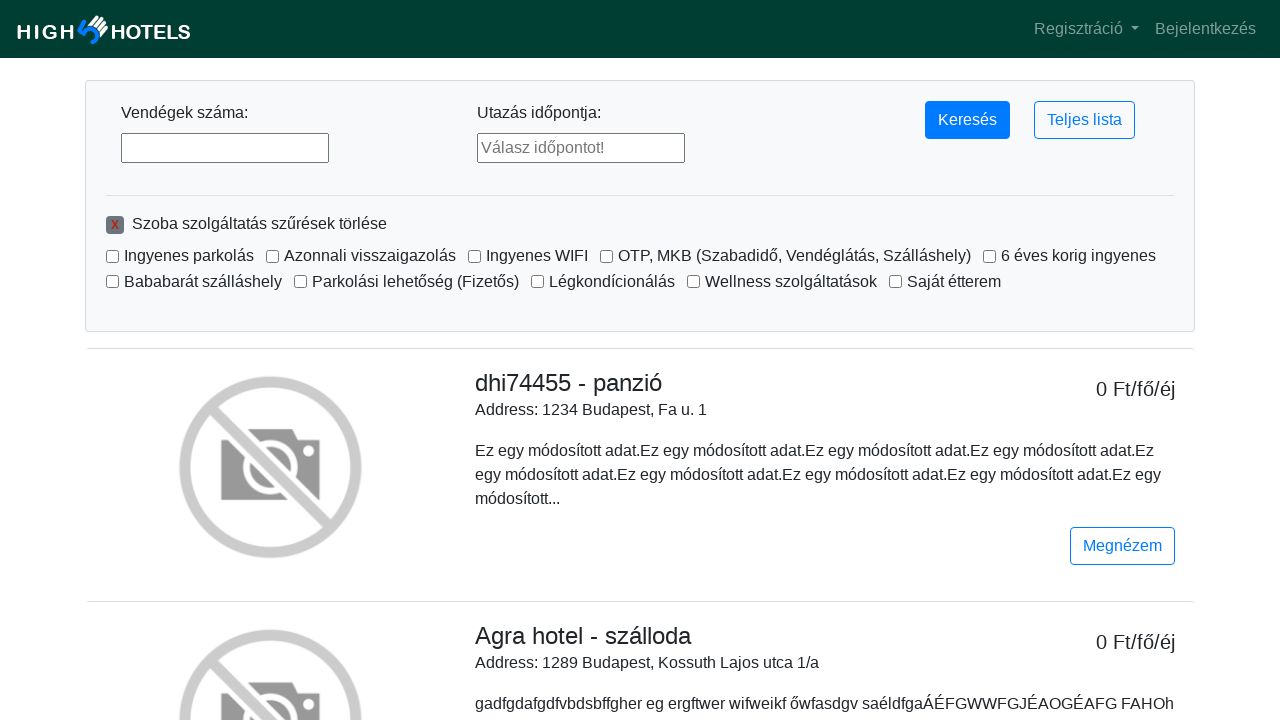

Verified that 10 hotels are displayed in the list
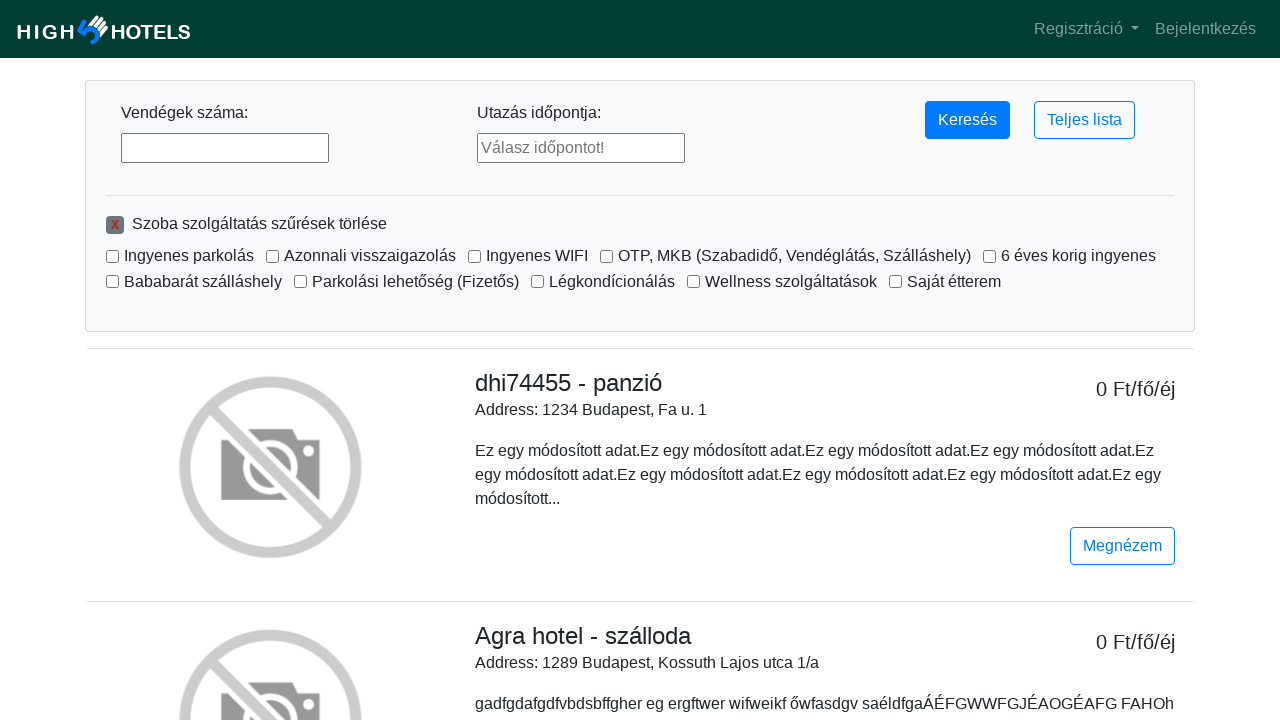

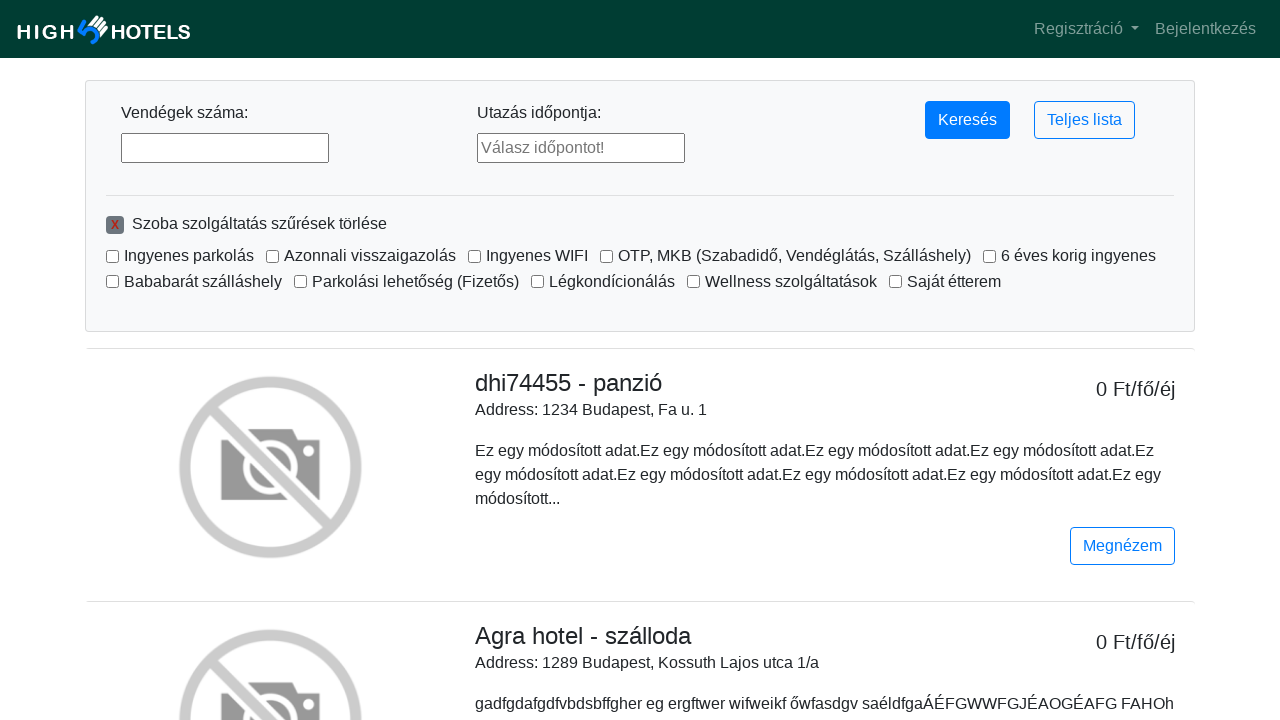